Tests registration form validation with mismatched passwords and verifies the password mismatch error message appears

Starting URL: https://alada.vn/tai-khoan/dang-ky.html

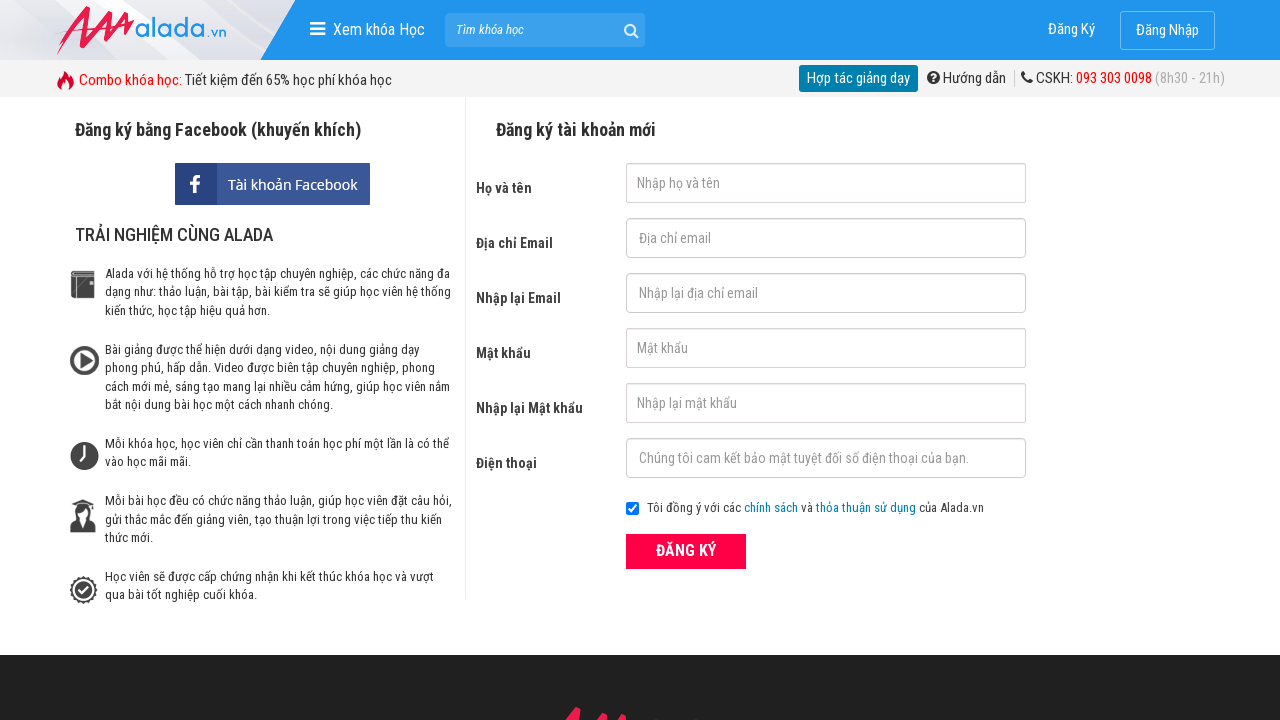

Filled first name field with 'abc' on //input[@id='txtFirstname']
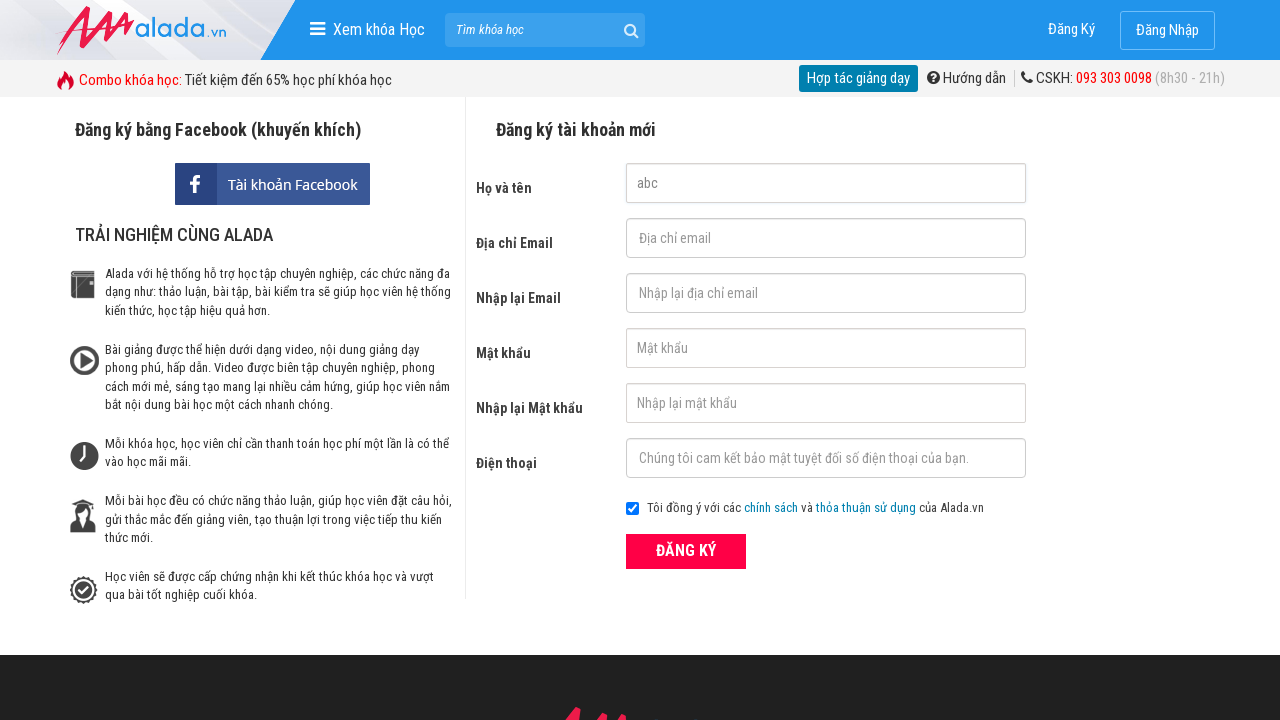

Filled email field with 'abc123@gmail.com' on //input[@id='txtEmail']
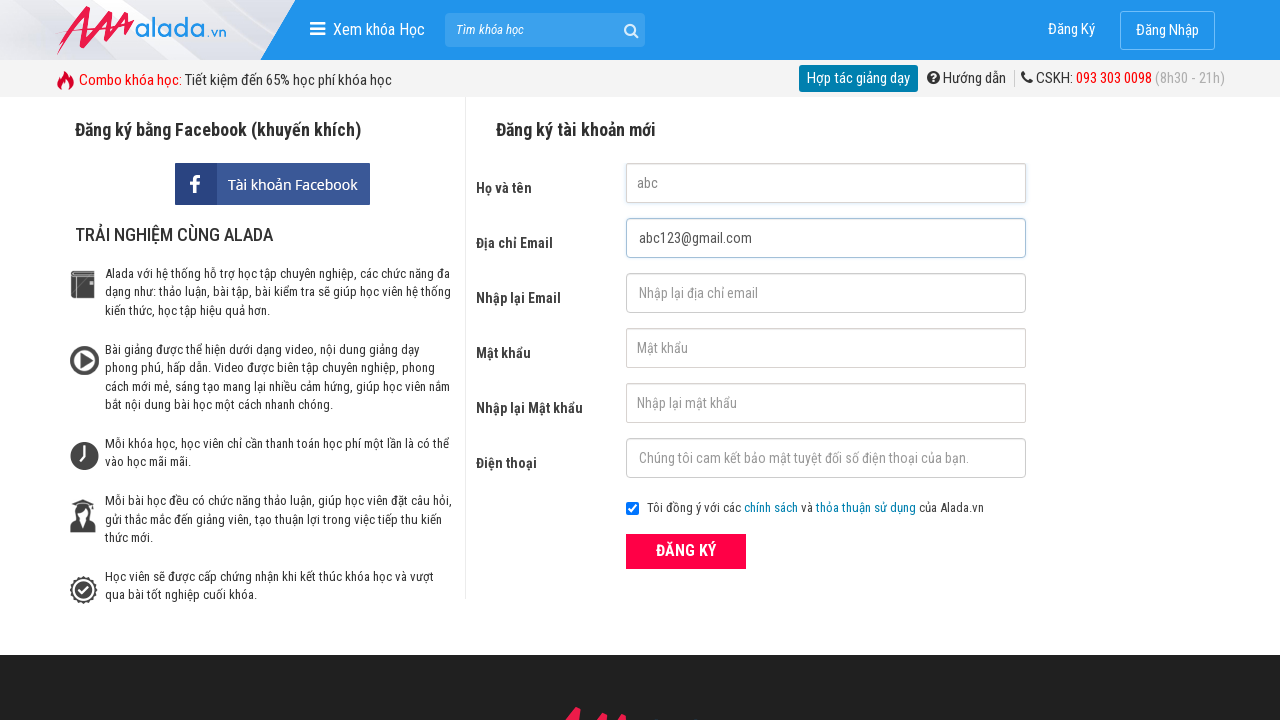

Filled confirm email field with 'abc123@gmail.com' on //input[@id='txtCEmail']
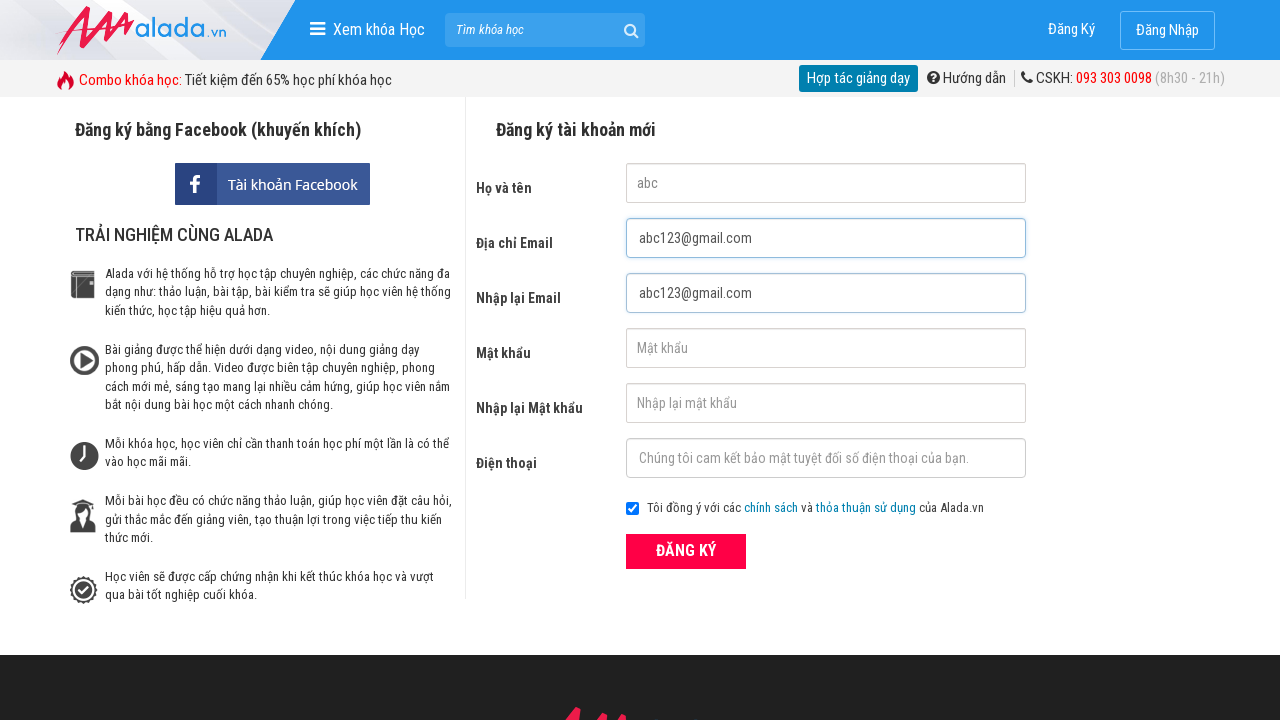

Filled password field with 'abc123' on //input[@id='txtPassword']
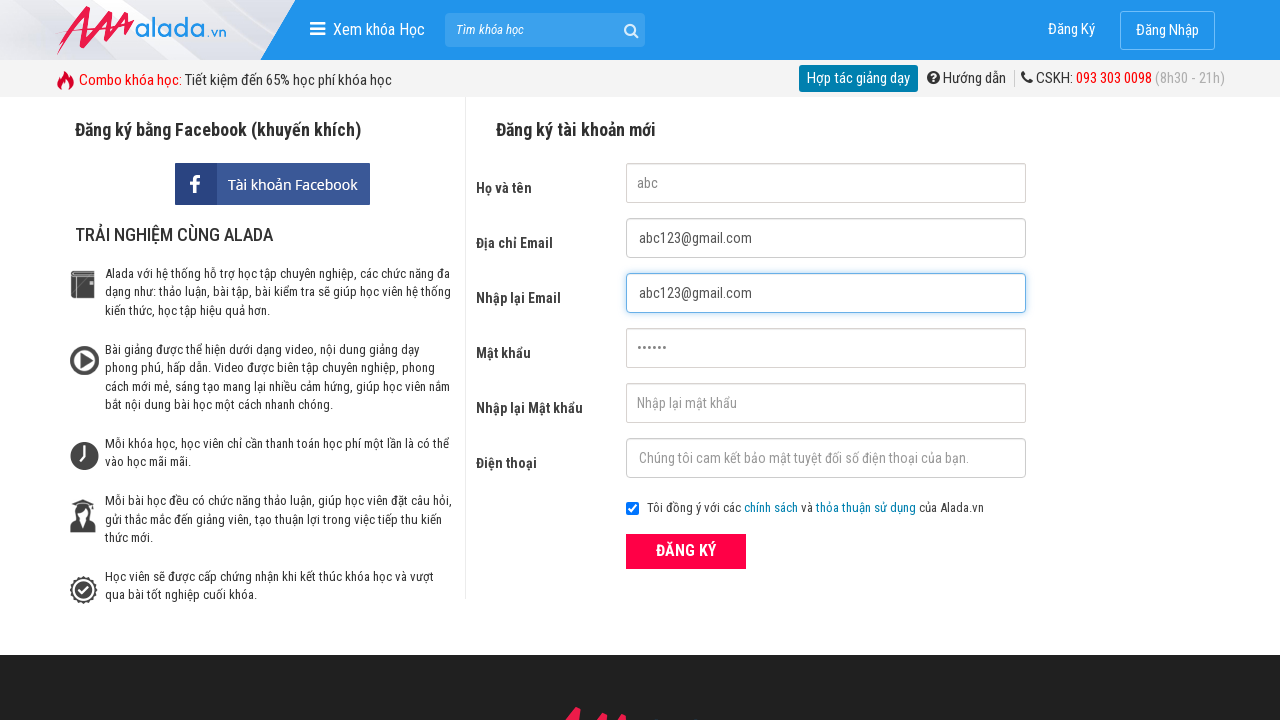

Filled confirm password field with 'abc124' (mismatched password) on //input[@id='txtCPassword']
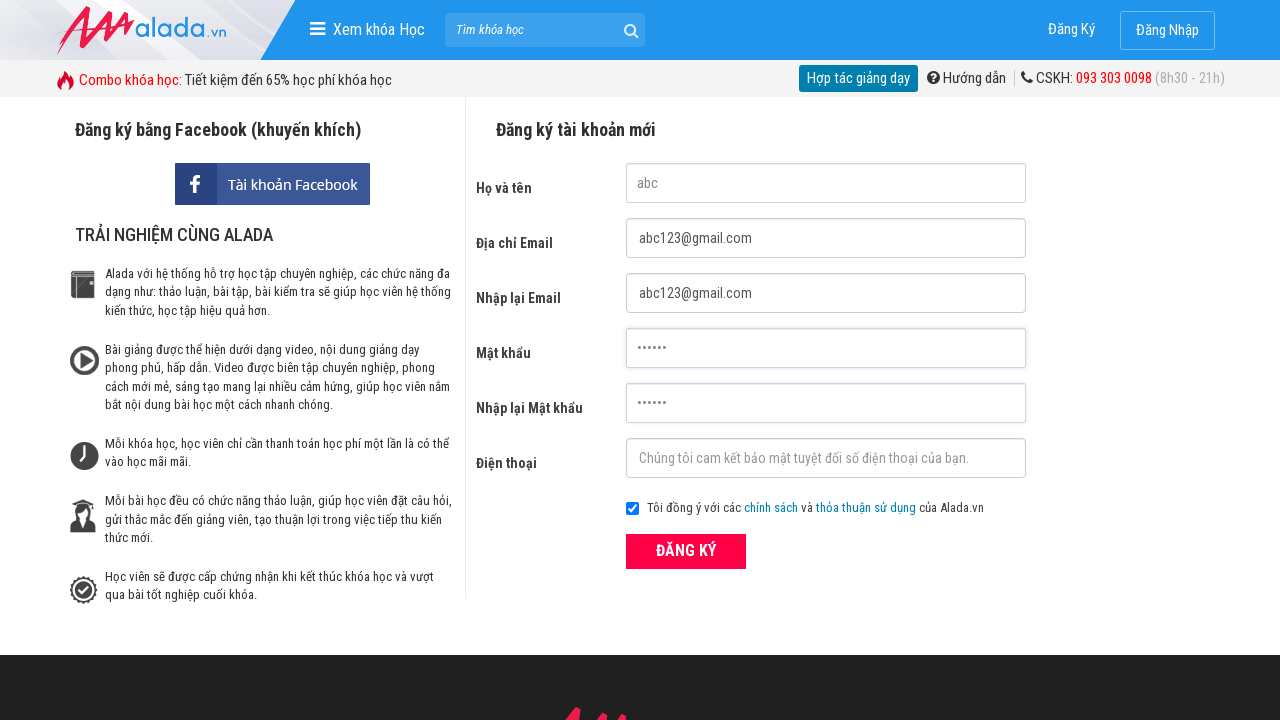

Filled phone field with '0123456789' on //input[@id='txtPhone']
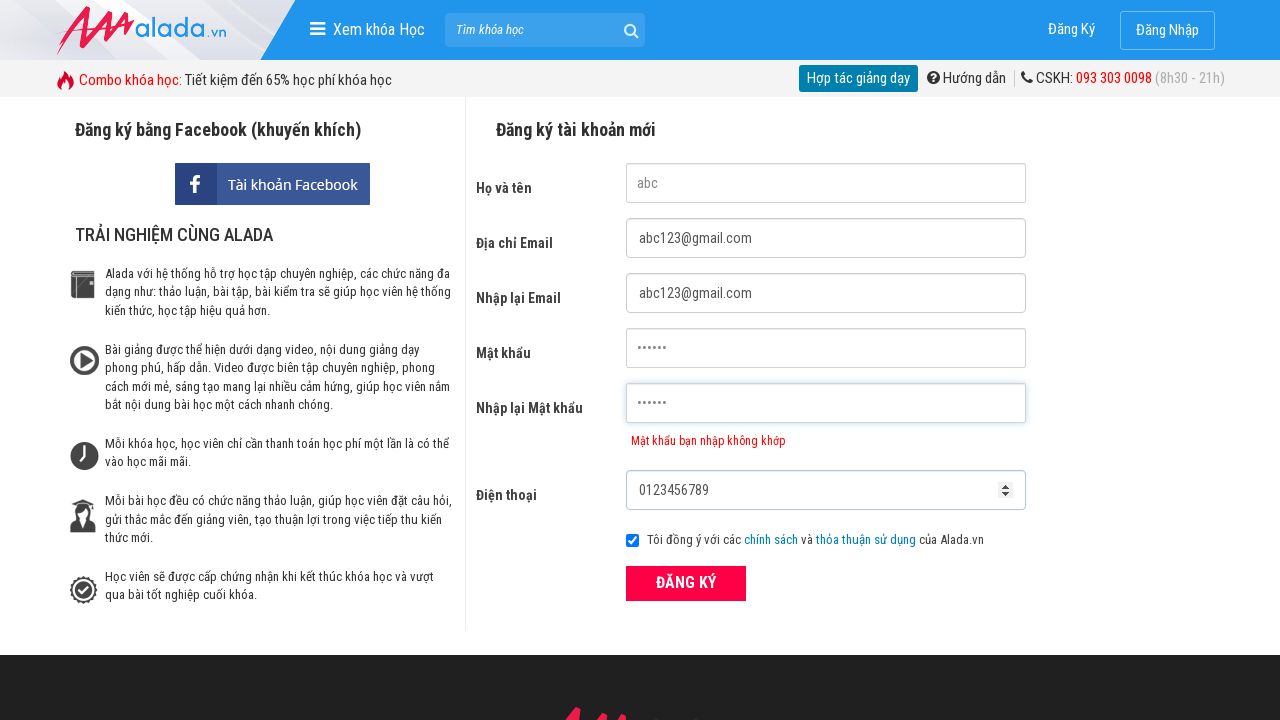

Clicked submit button to register at (686, 583) on xpath=//button[@class='btn_pink_sm fs16']
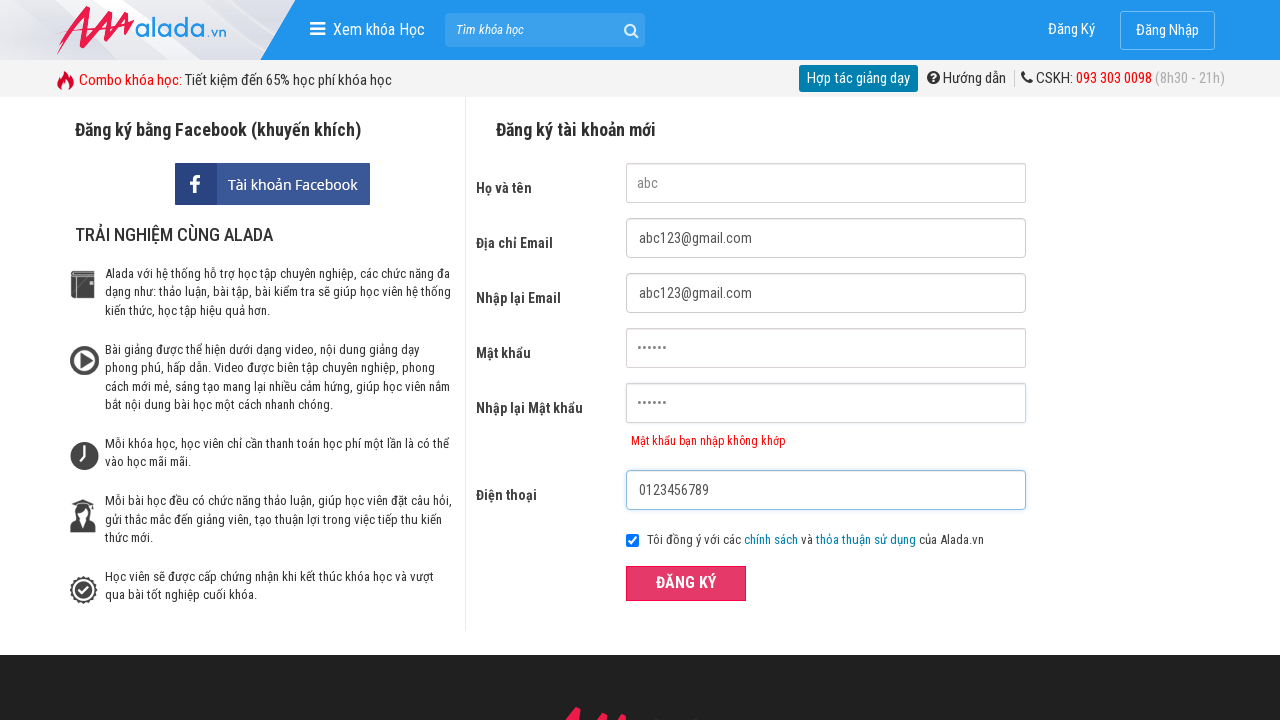

Password mismatch error message loaded
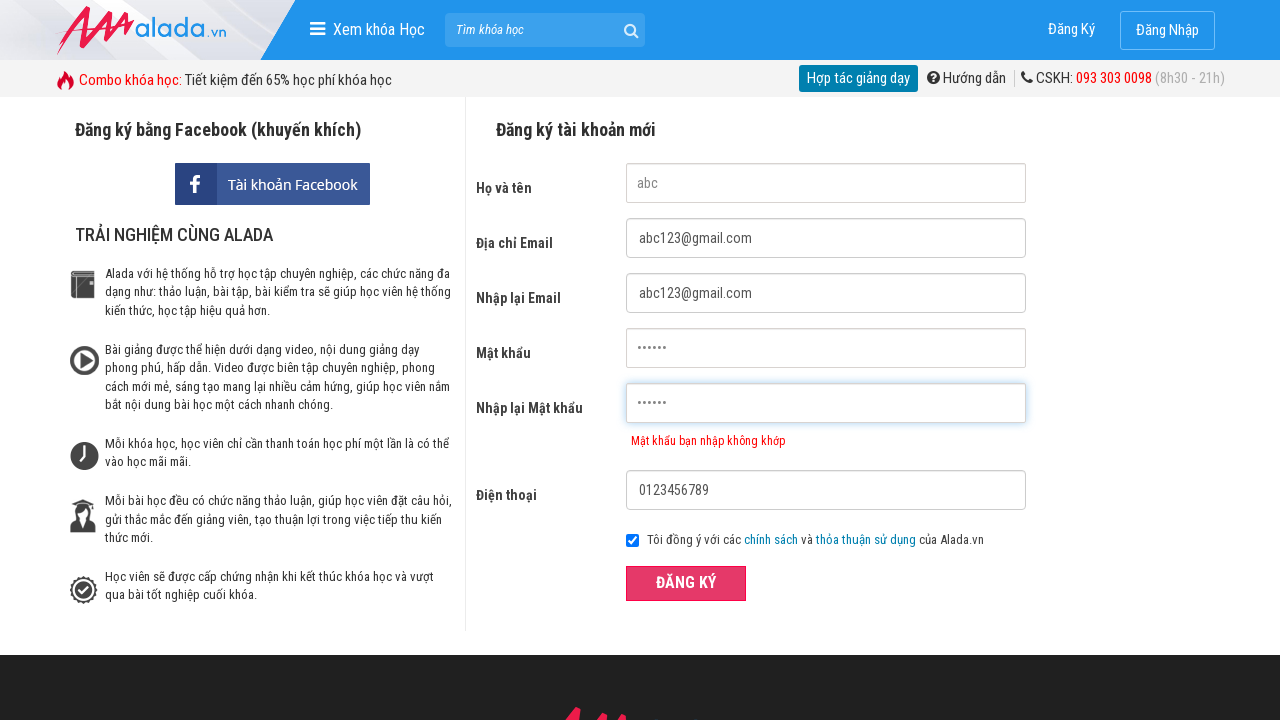

Verified password mismatch error message is visible
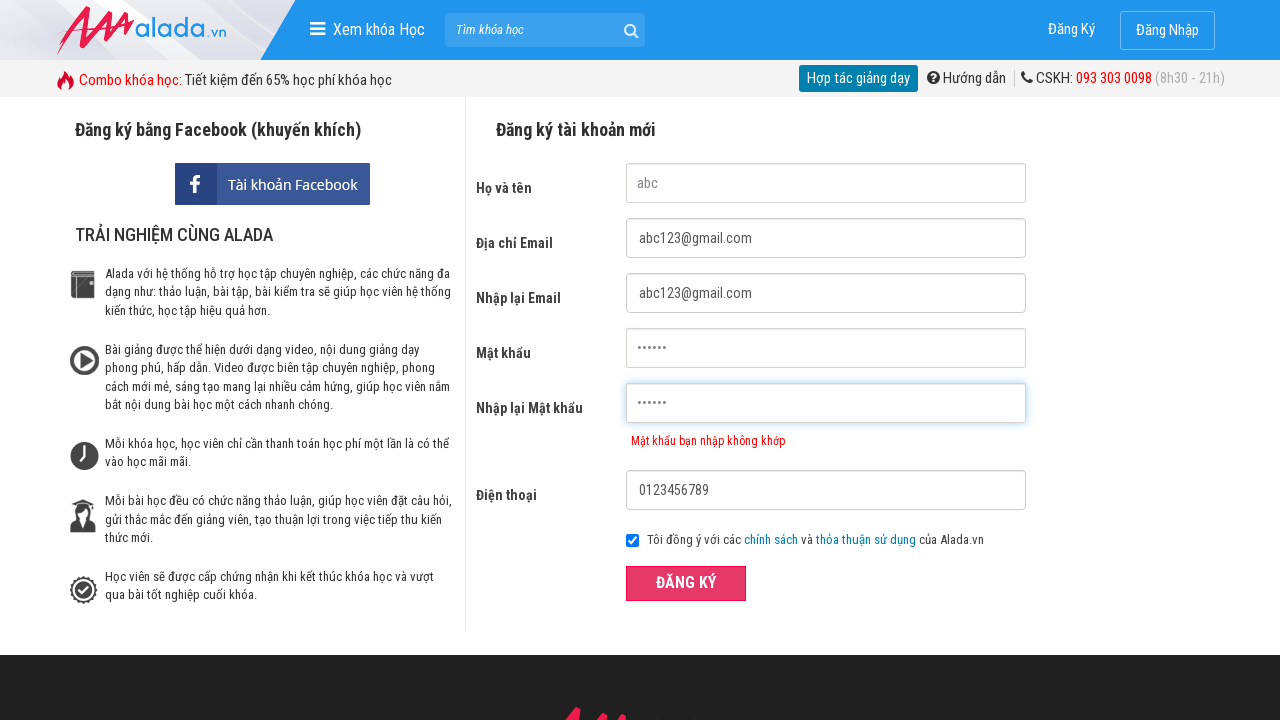

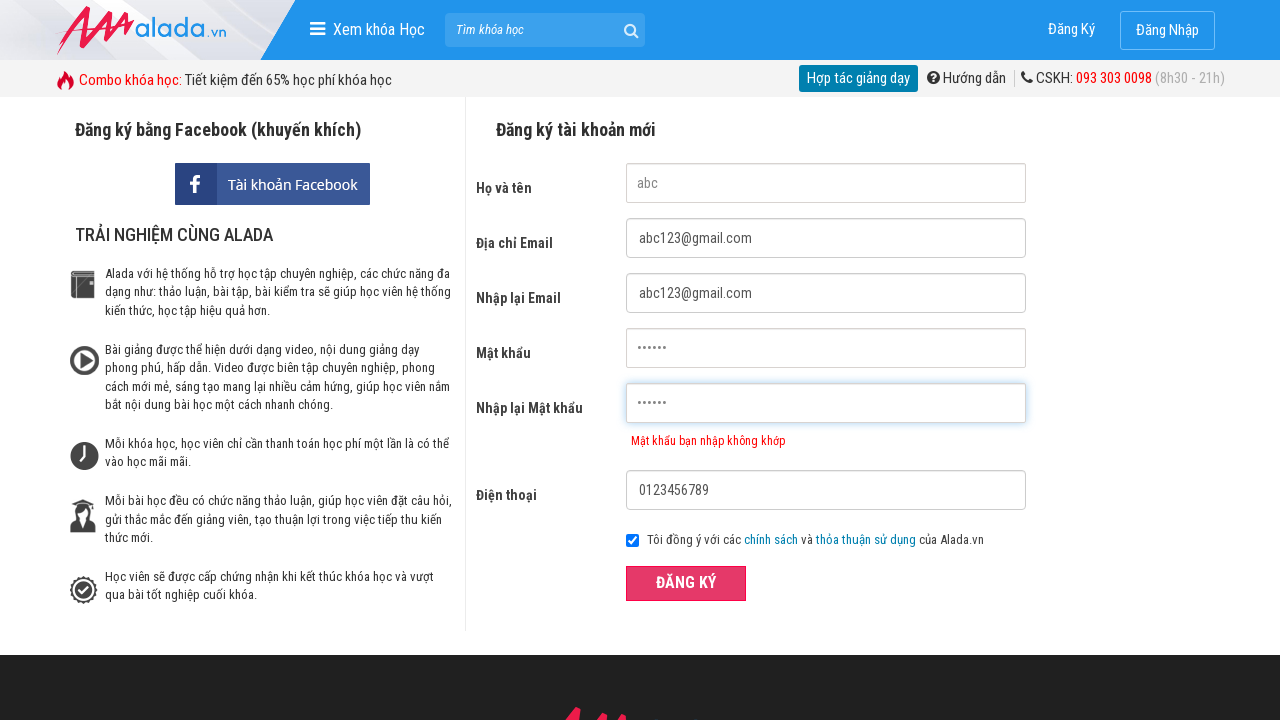